Navigates to the Bangla IELTS website and retrieves the page title

Starting URL: https://banglayielts.com/

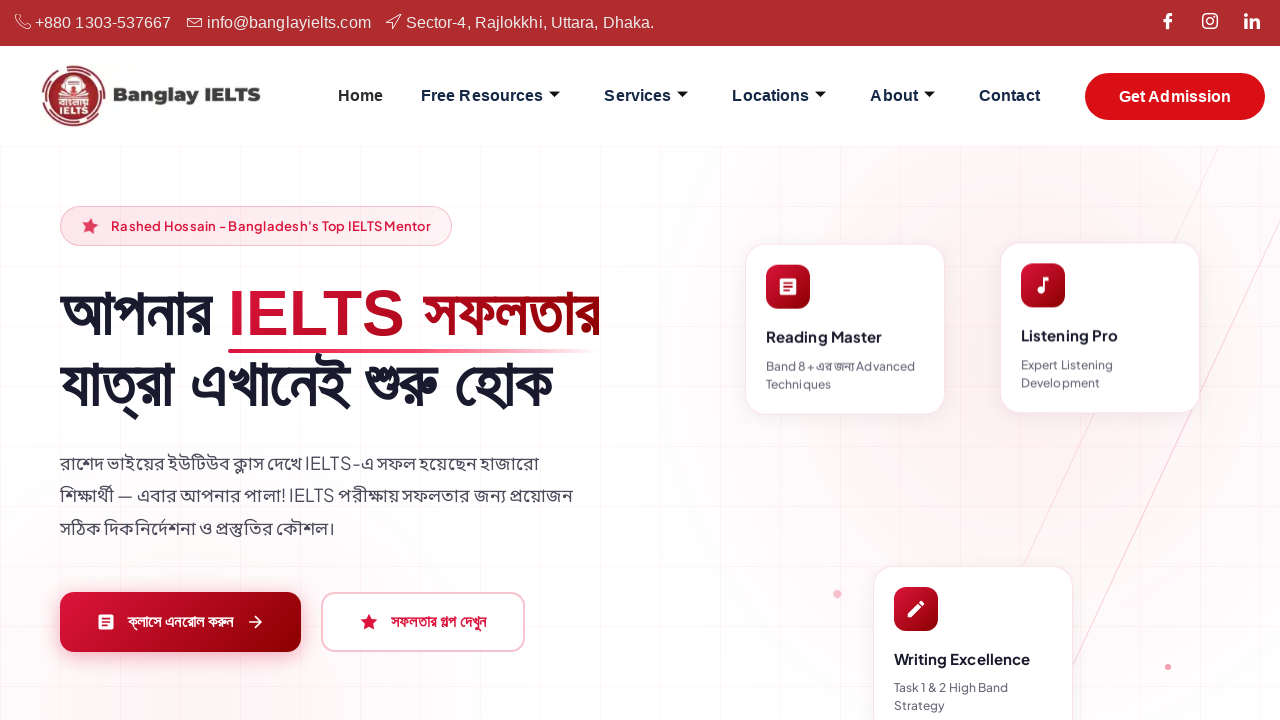

Navigated to Bangla IELTS website
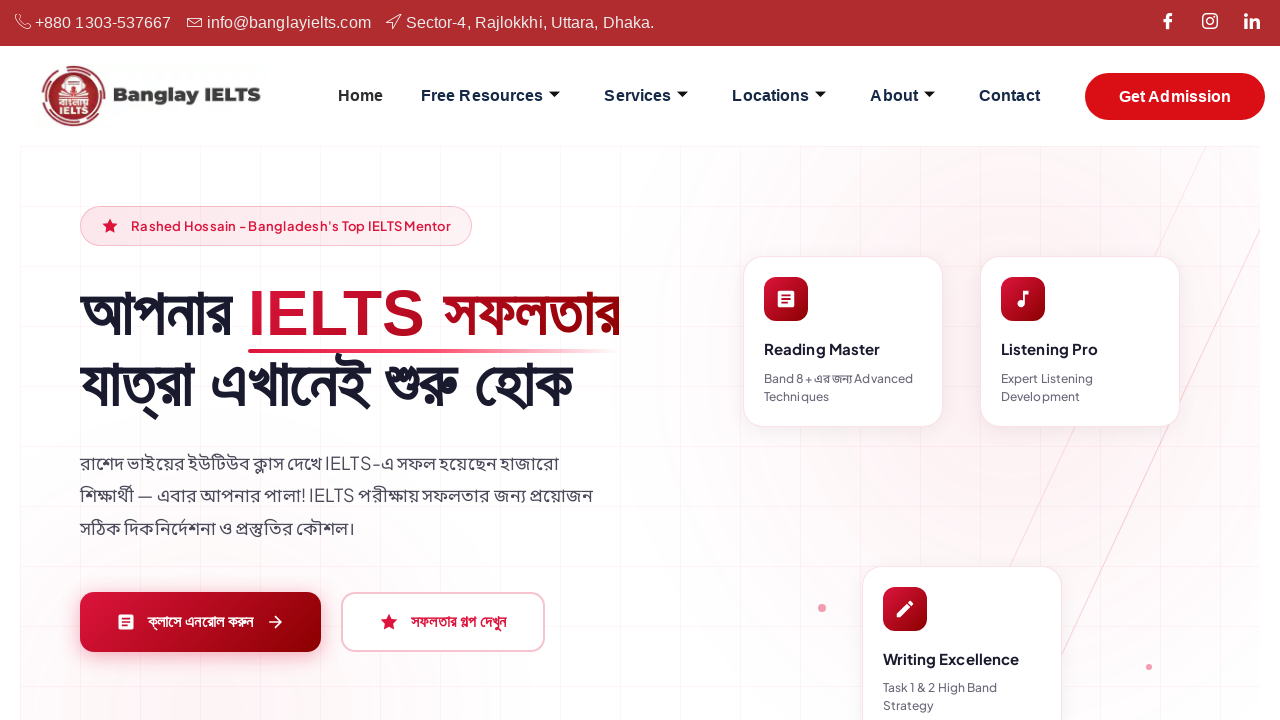

Retrieved page title
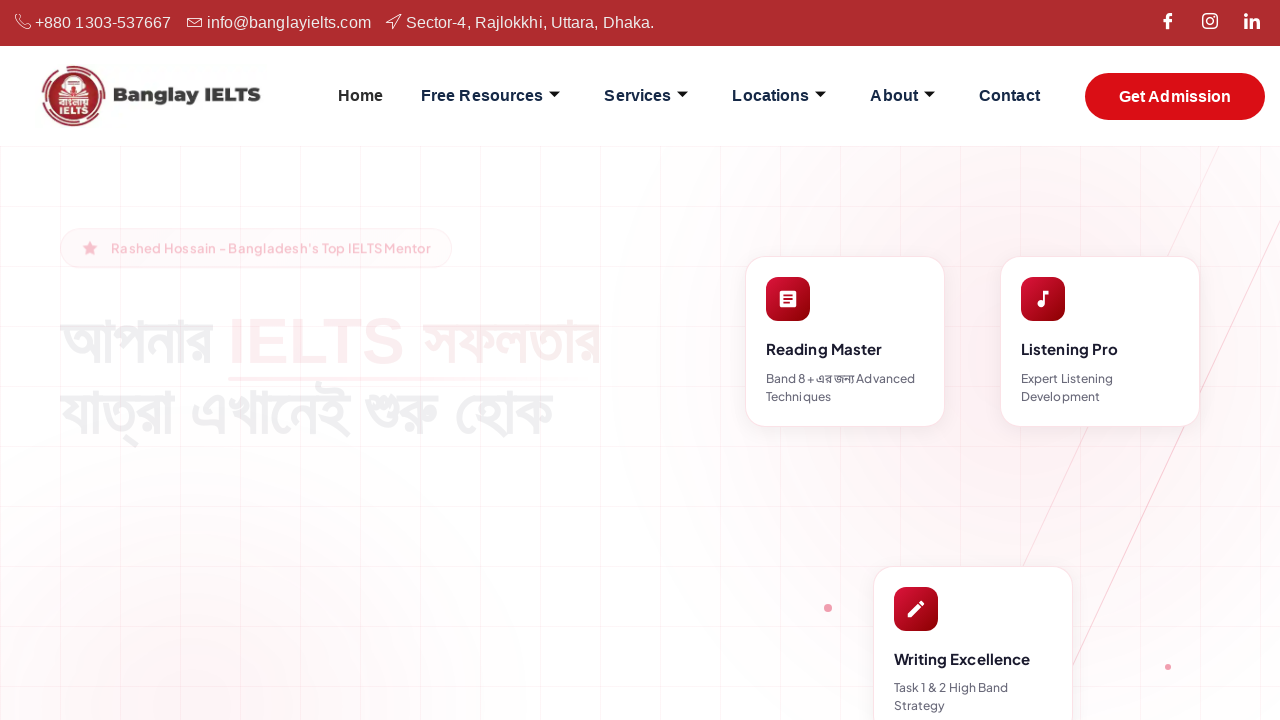

Printed page title: Best IELTS Coaching Center in Bangladesh- Banglay IELTS
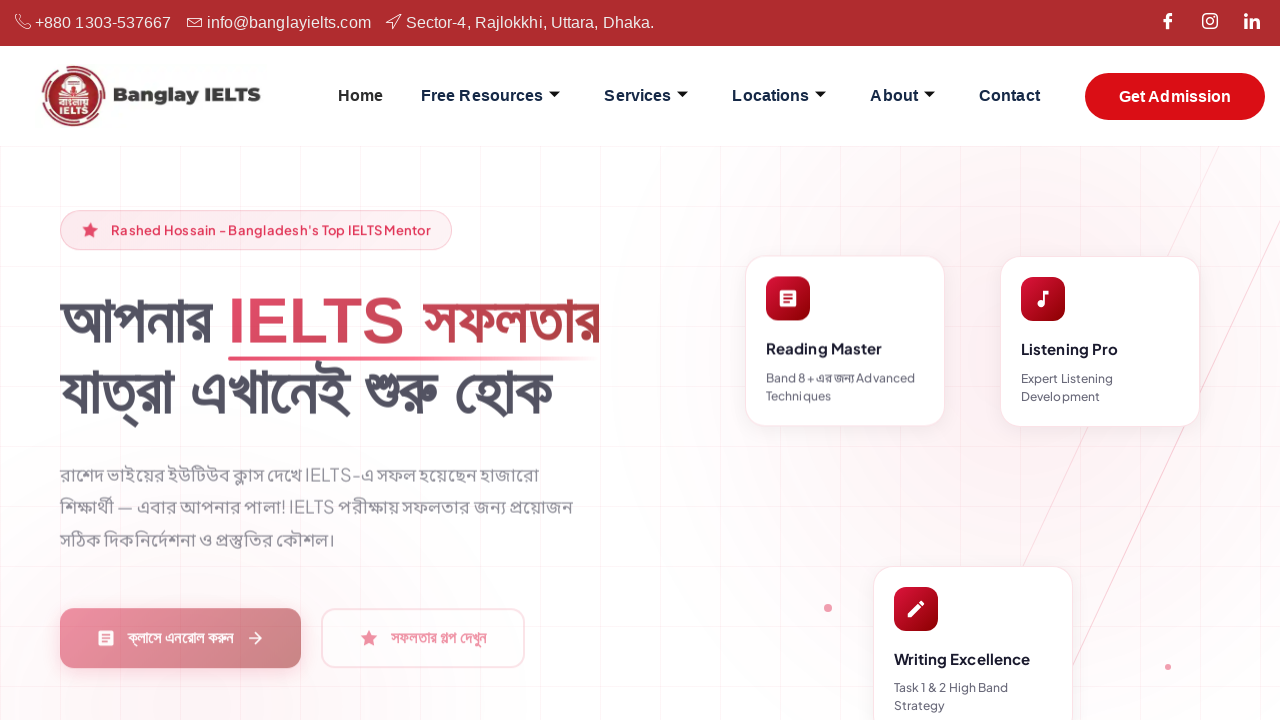

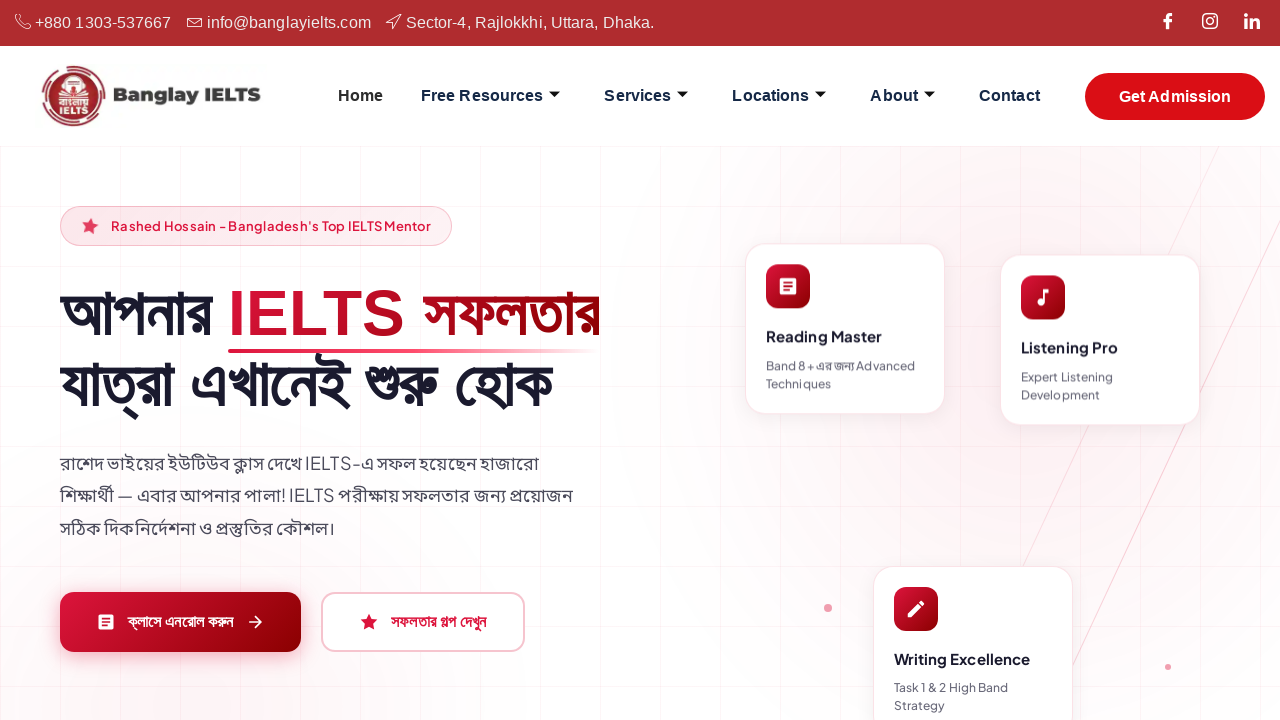